Subscribes to the newsletter by entering an email address in the subscription form

Starting URL: https://automationexercise.com

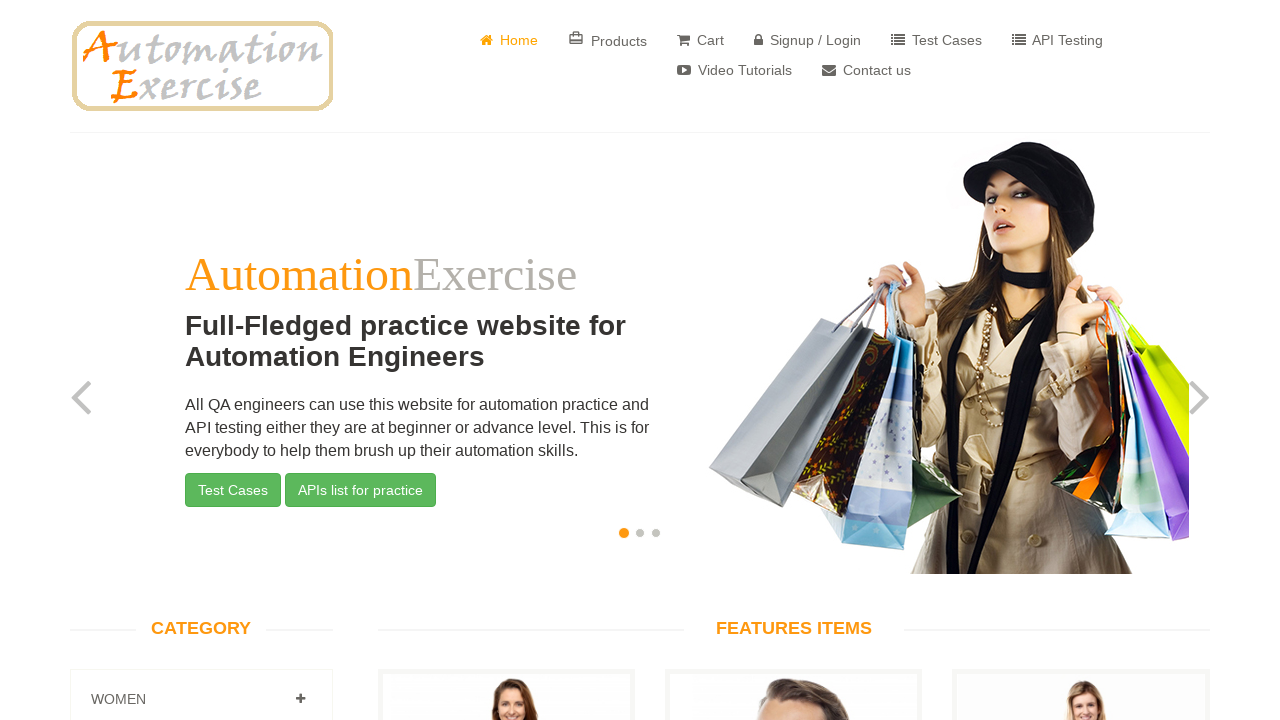

Scrolled to subscription email field
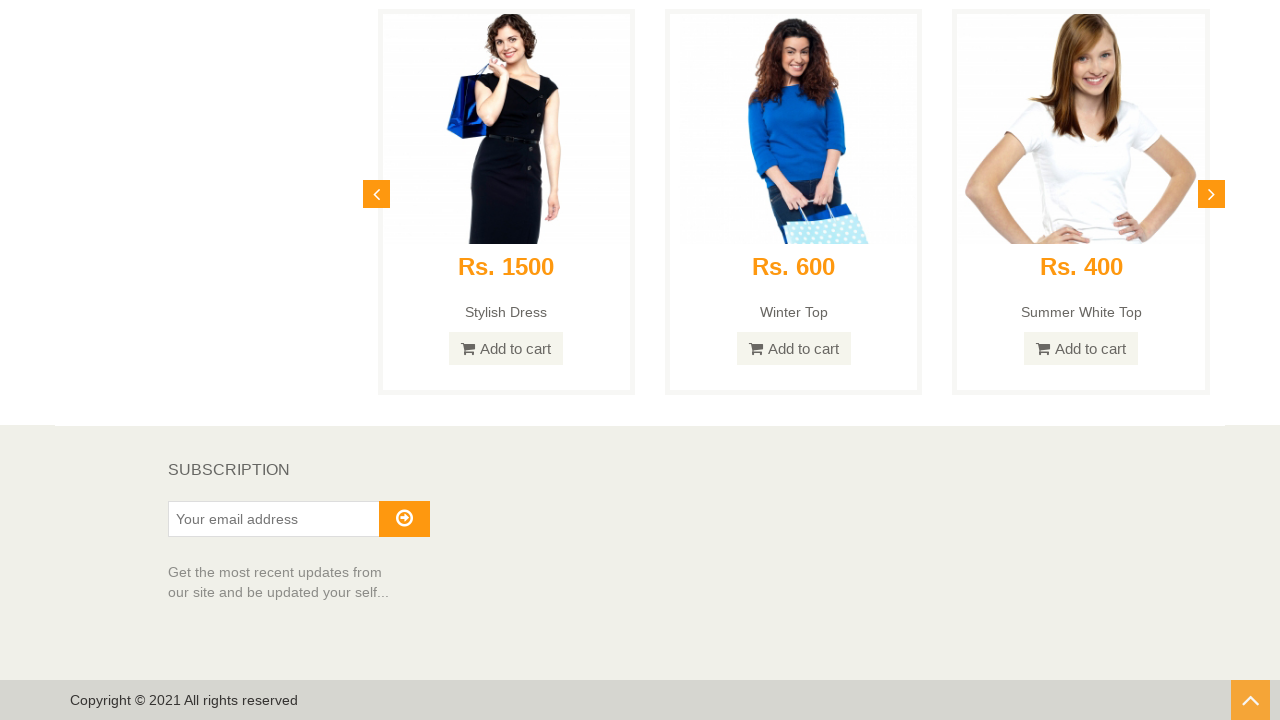

Entered email address 'autotest@gmail.com' in subscription form on #susbscribe_email
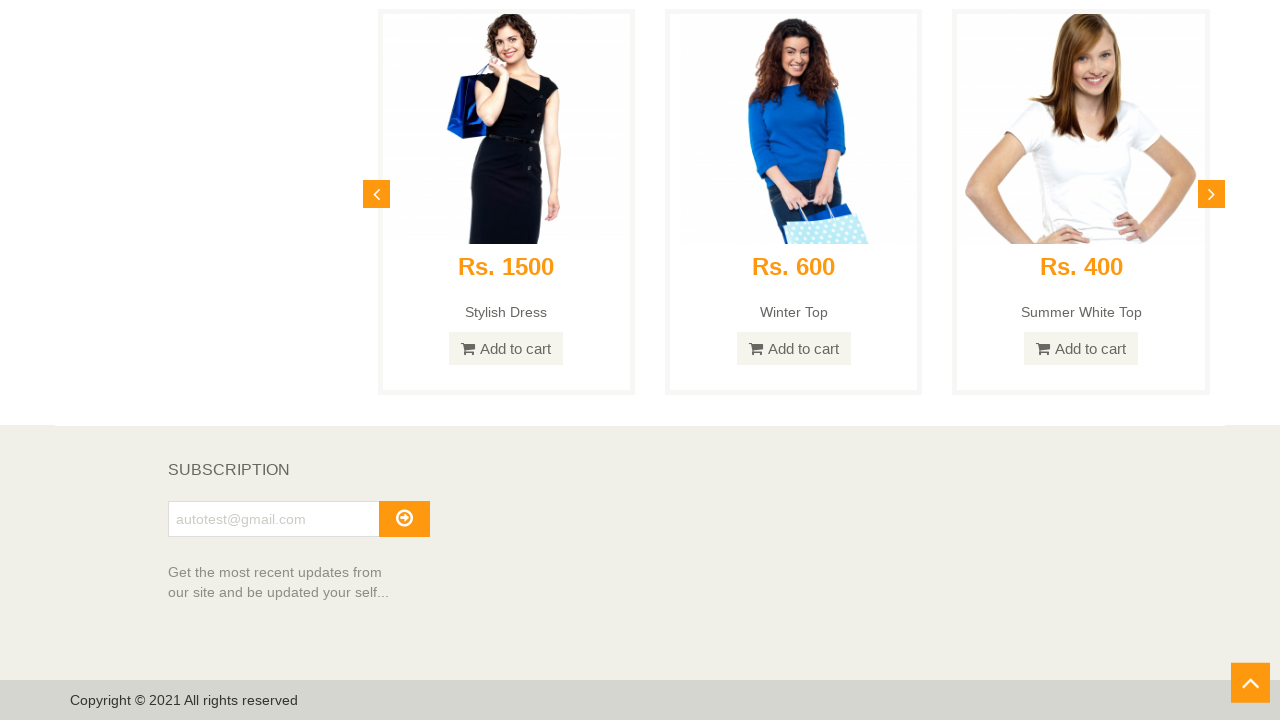

Clicked subscribe button to complete newsletter subscription at (404, 519) on #subscribe
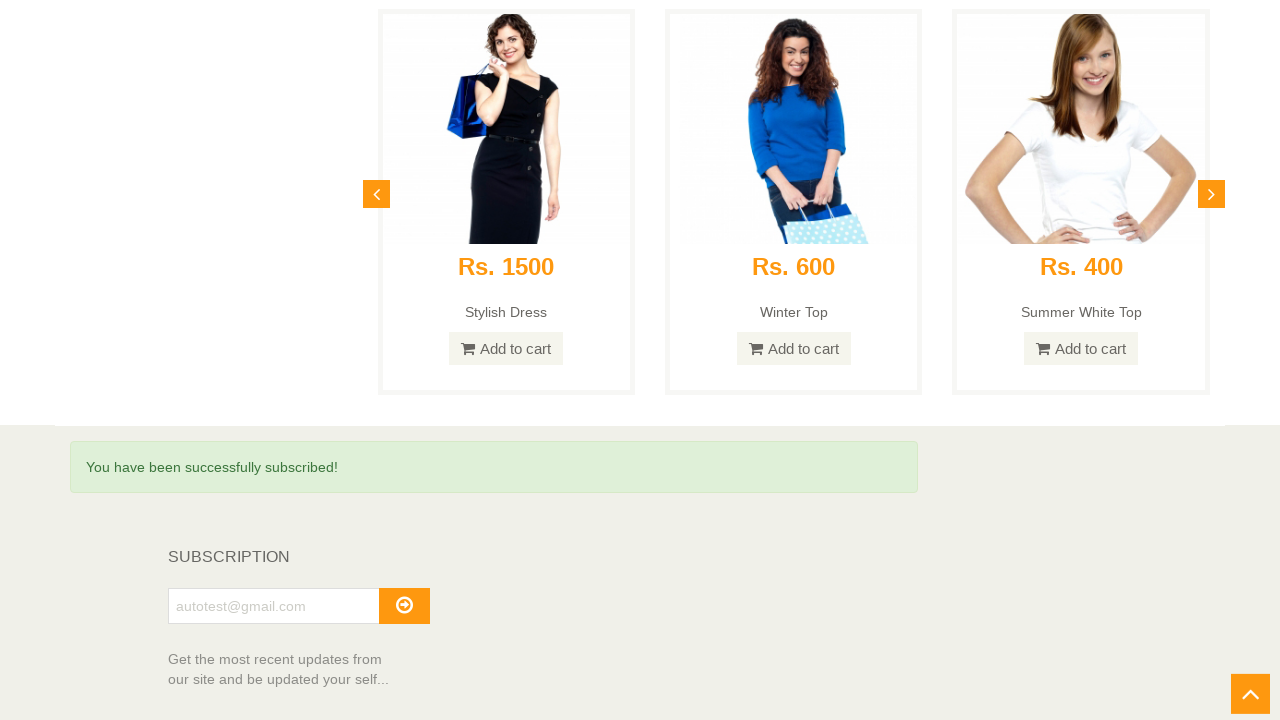

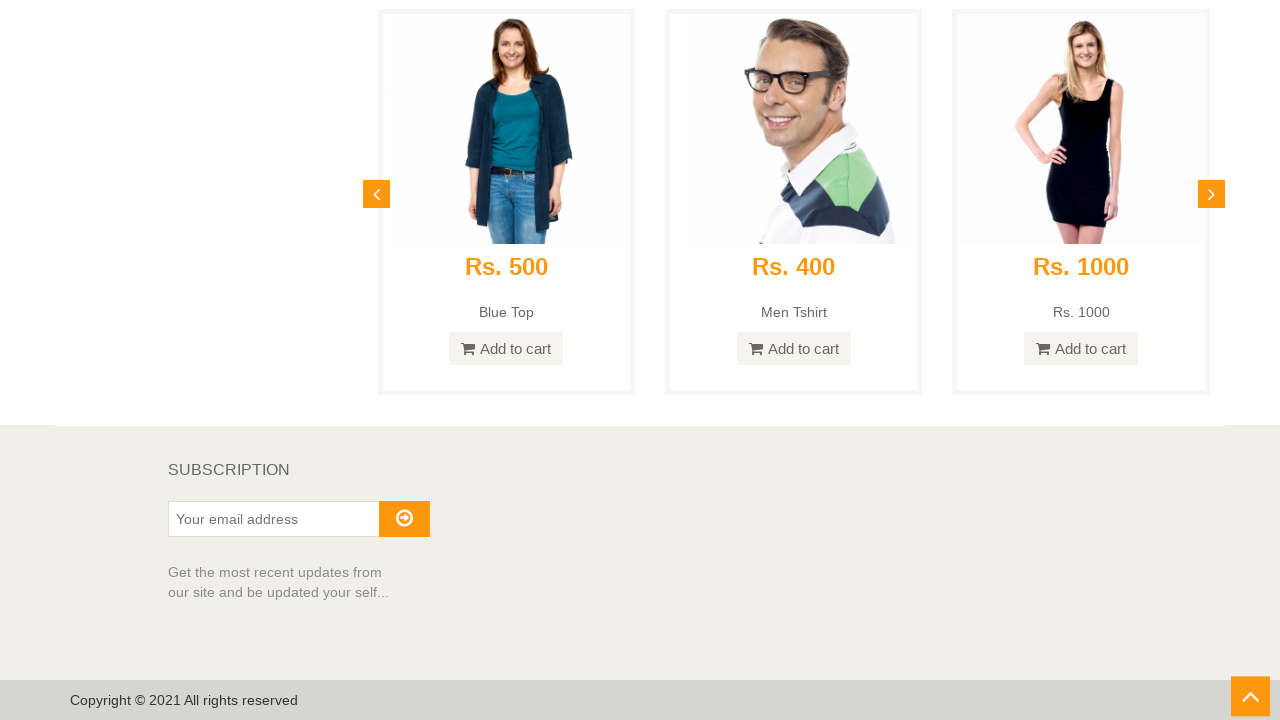